Tests web table interaction by navigating to a table page, iterating through table rows and columns to find specific data (Helen Bennett's country), then navigating to a second table page to search for "UAE" in the table cells.

Starting URL: https://awesomeqa.com/webtable.html

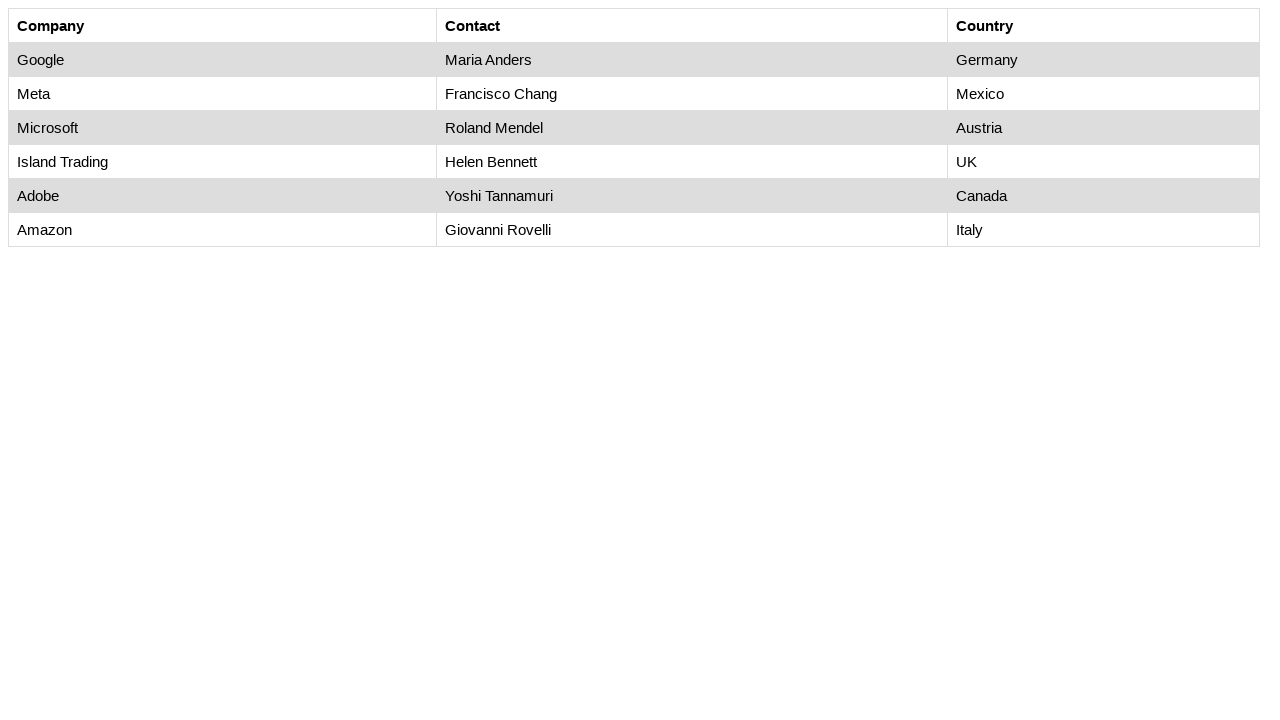

Waited for first table to load
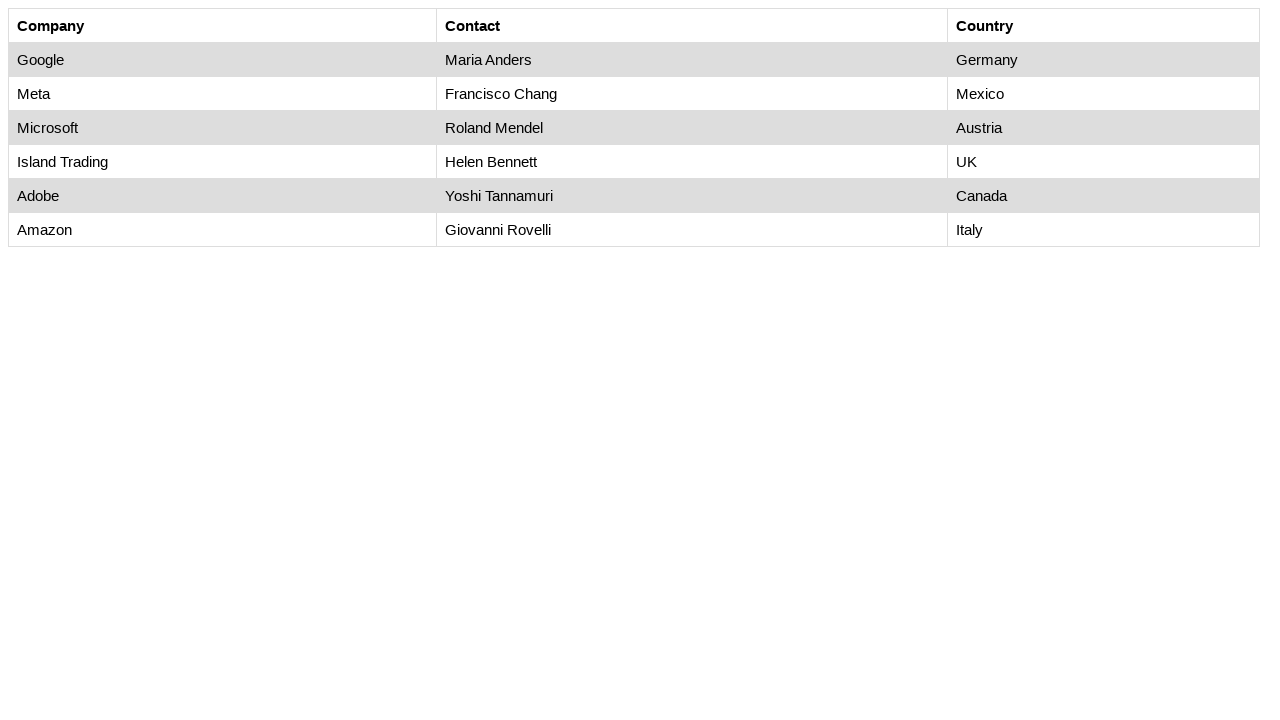

Retrieved all row elements from first table
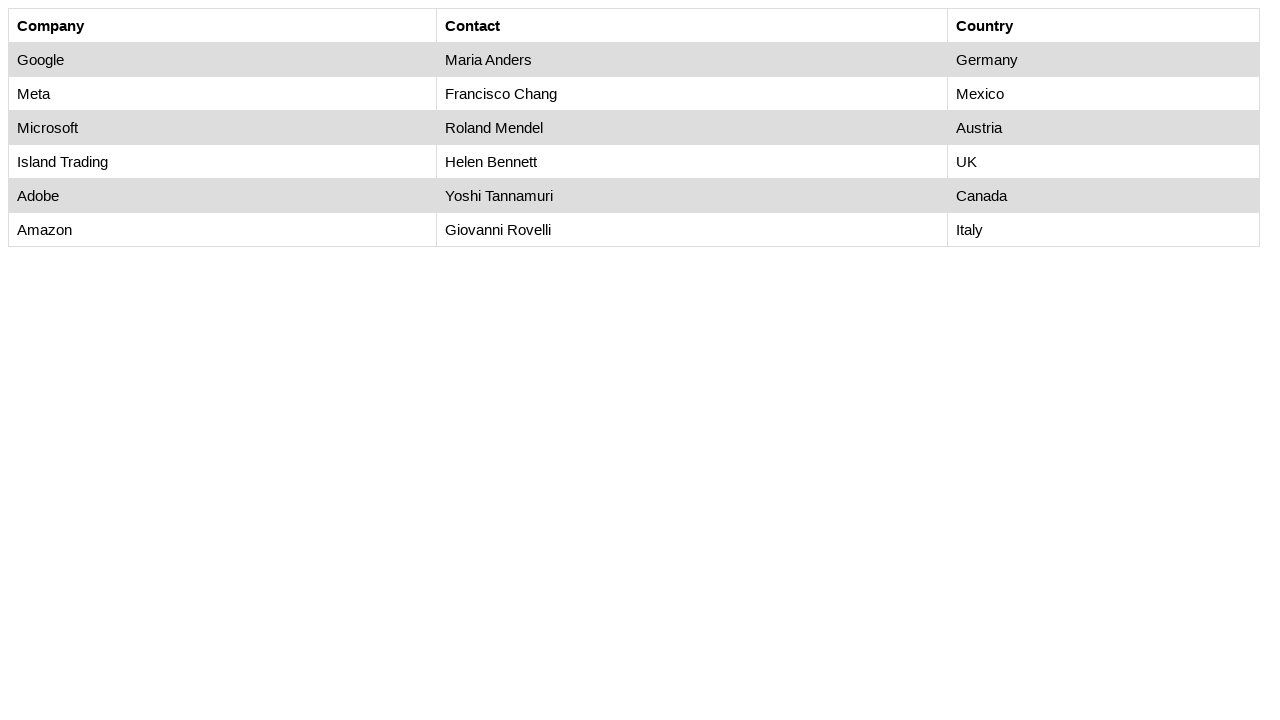

Retrieved all column elements from second row
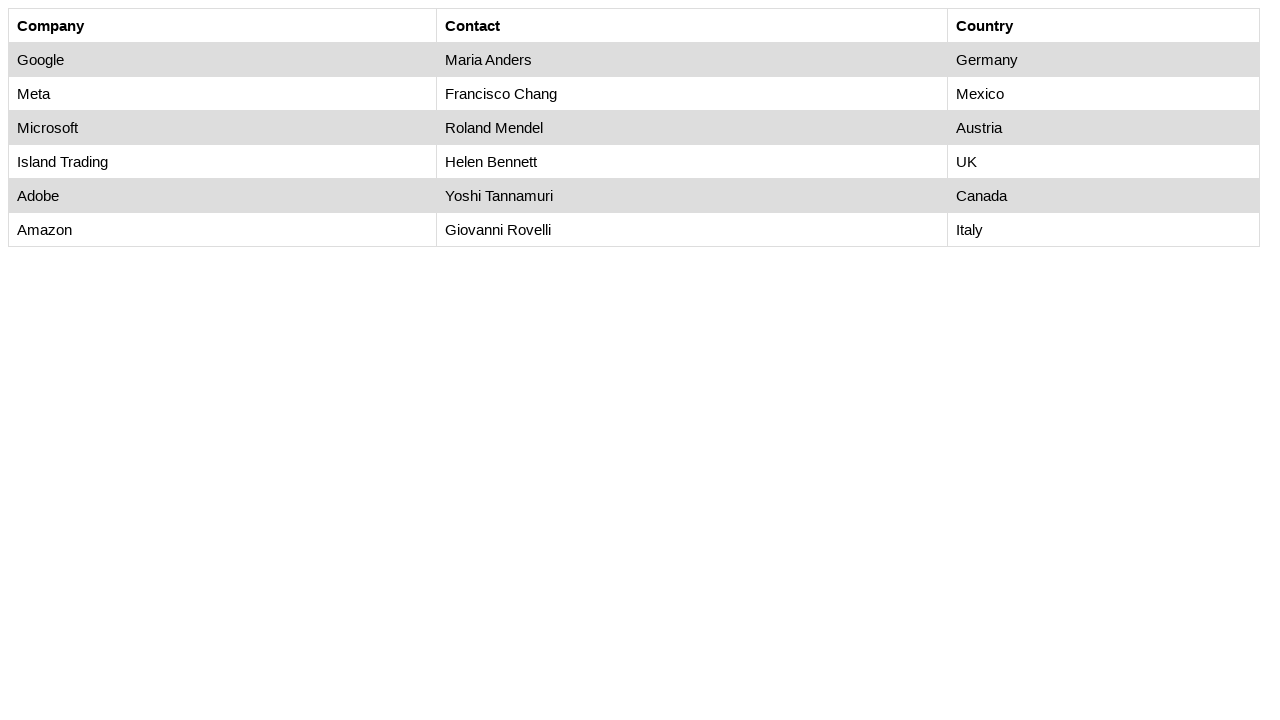

Found Helen Bennett in table row
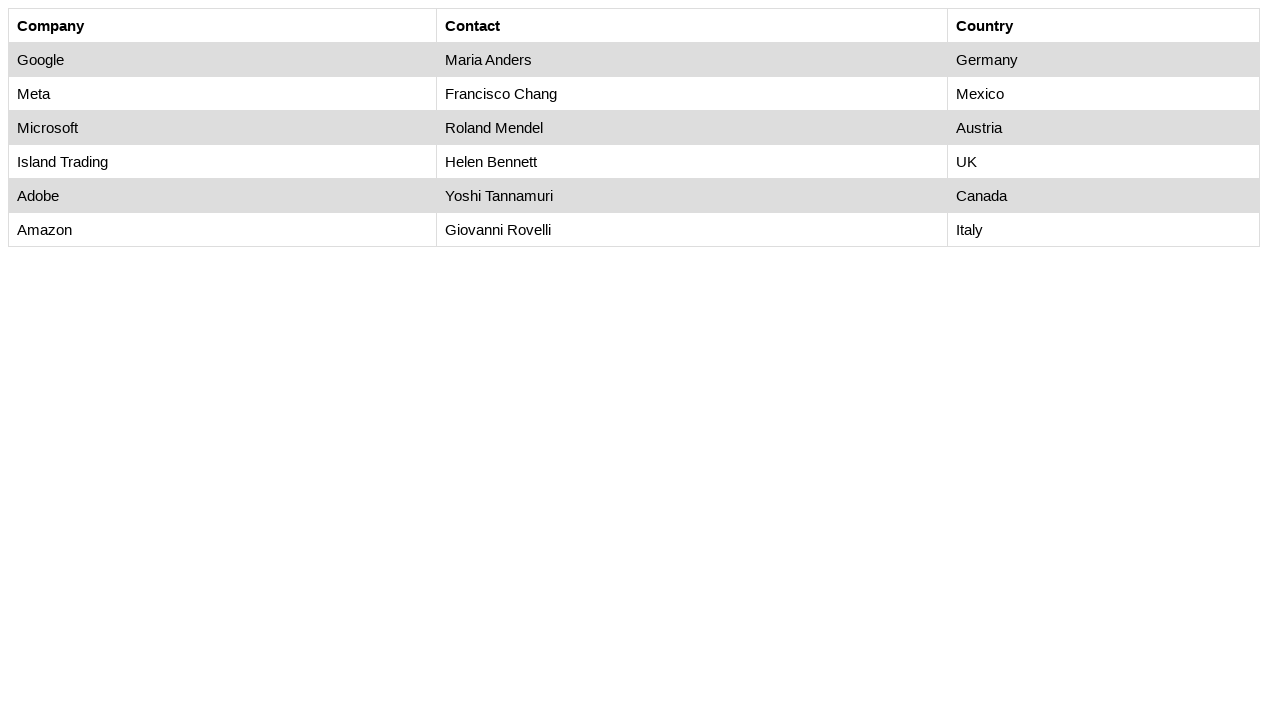

Retrieved Helen Bennett's country: UK
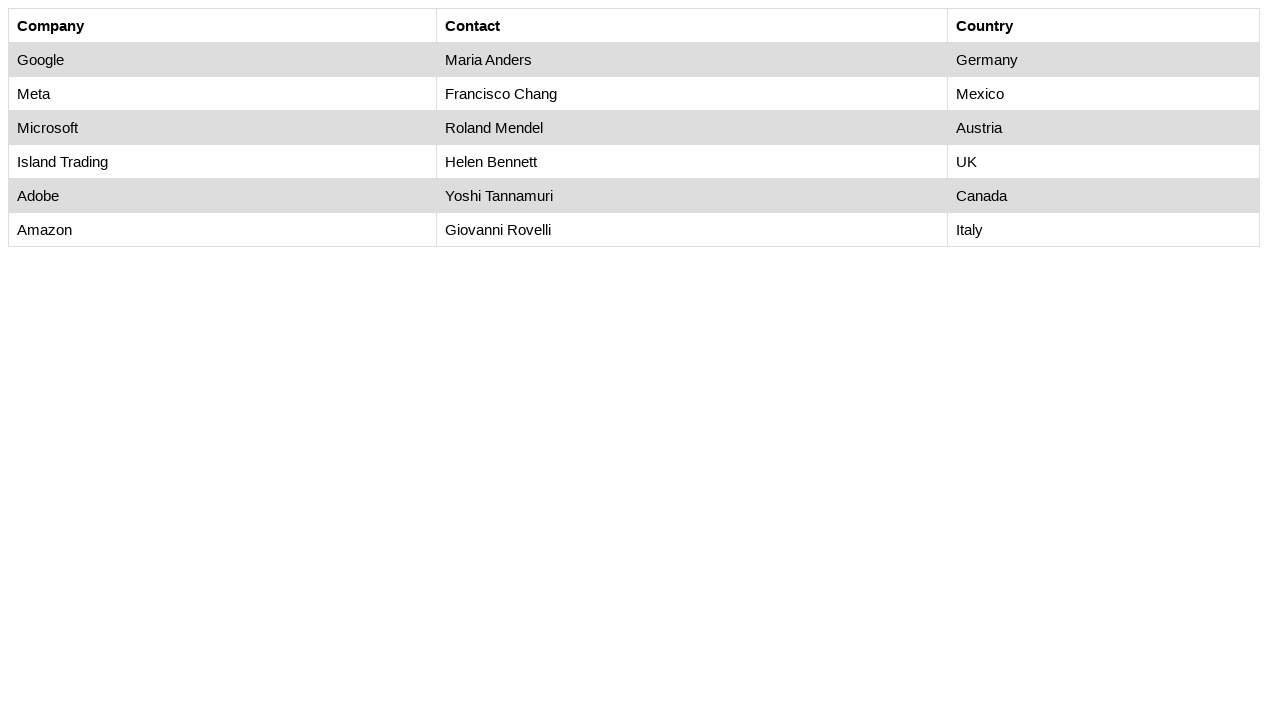

Navigated to second table page (webtable1.html)
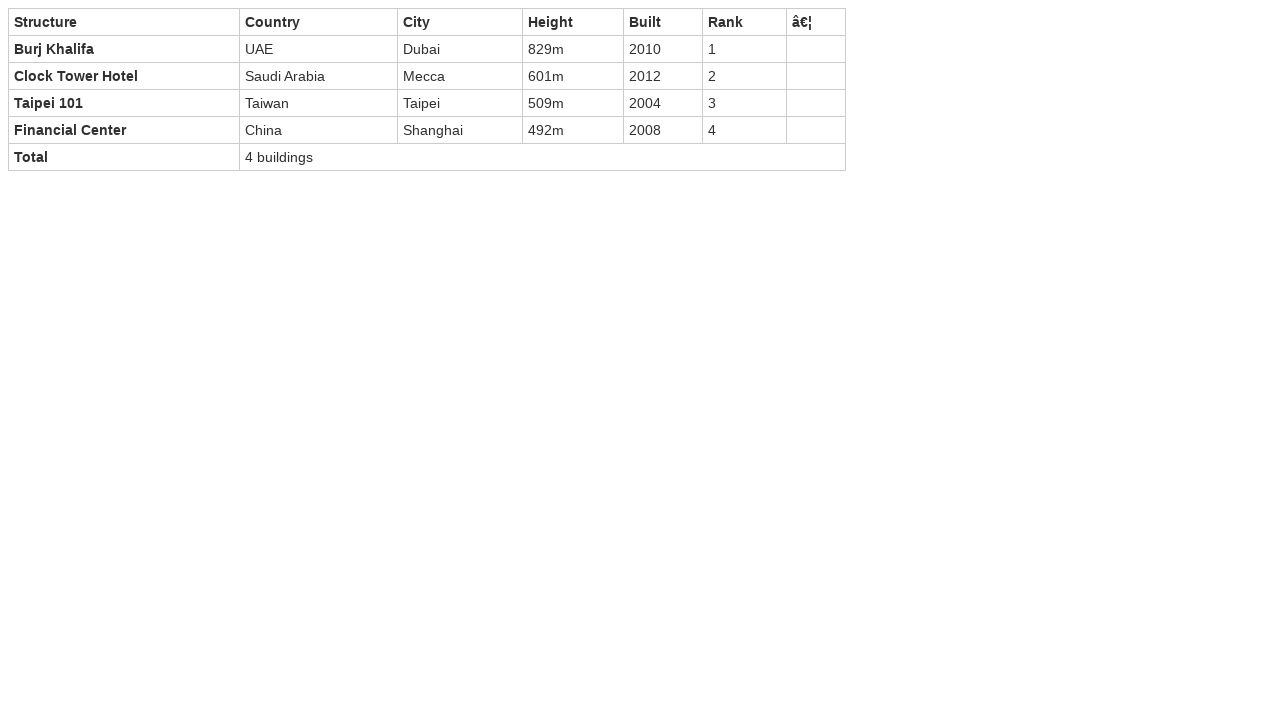

Waited for second table to load
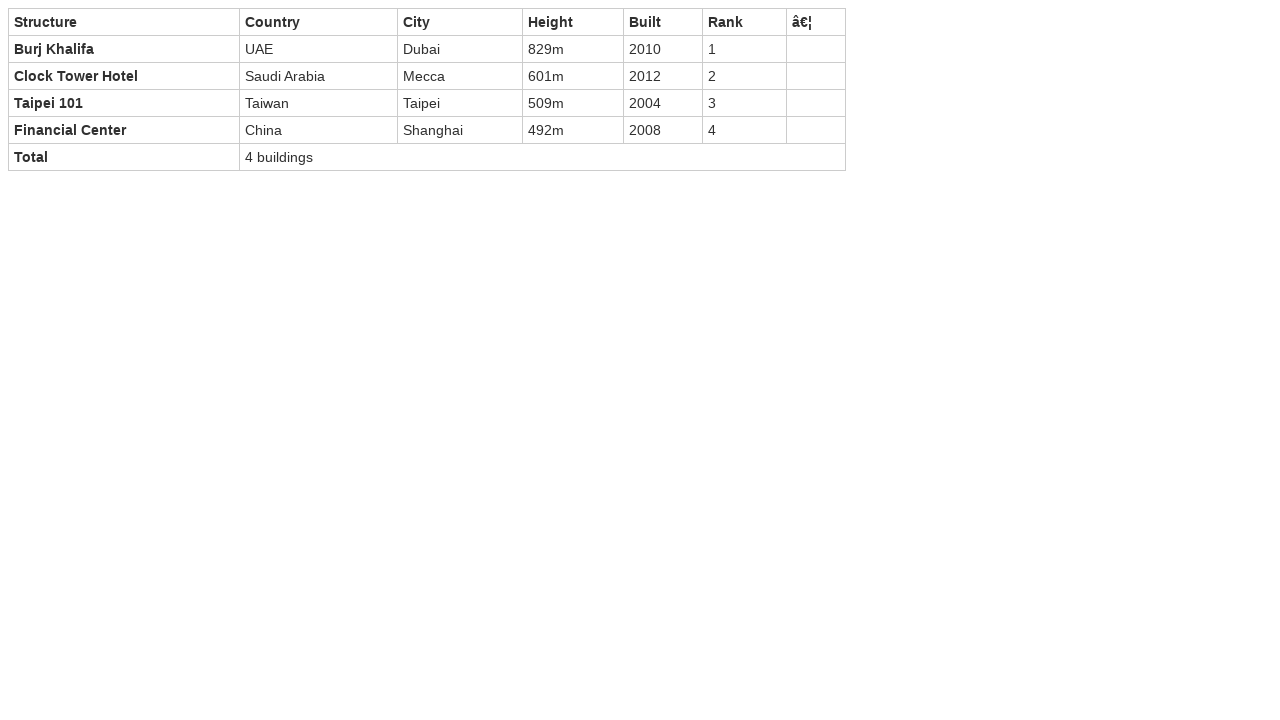

Retrieved all rows from second table
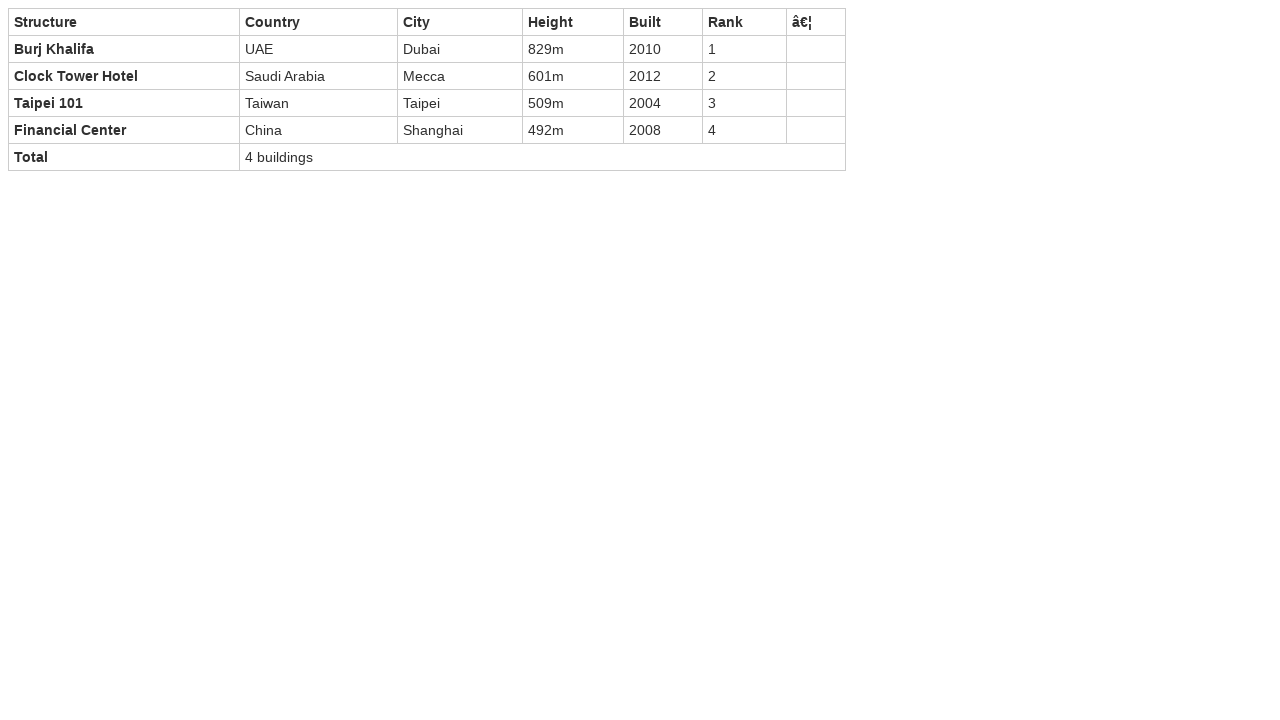

Found UAE in second table
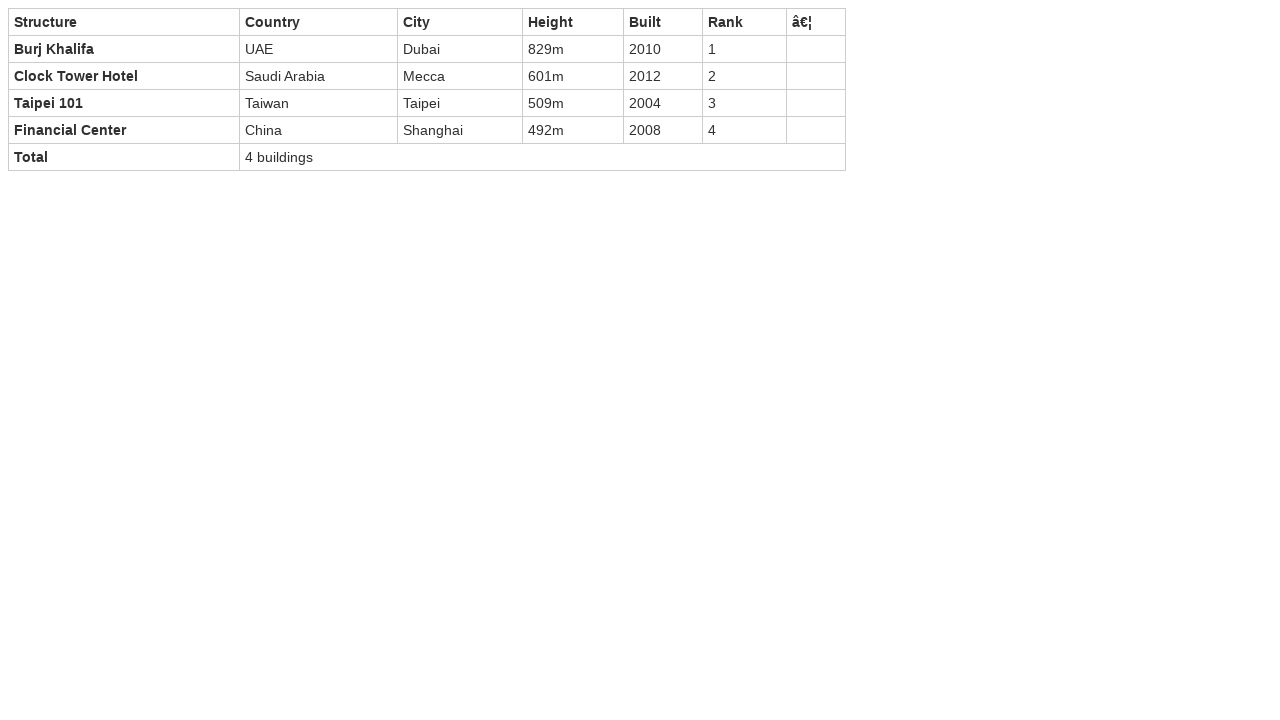

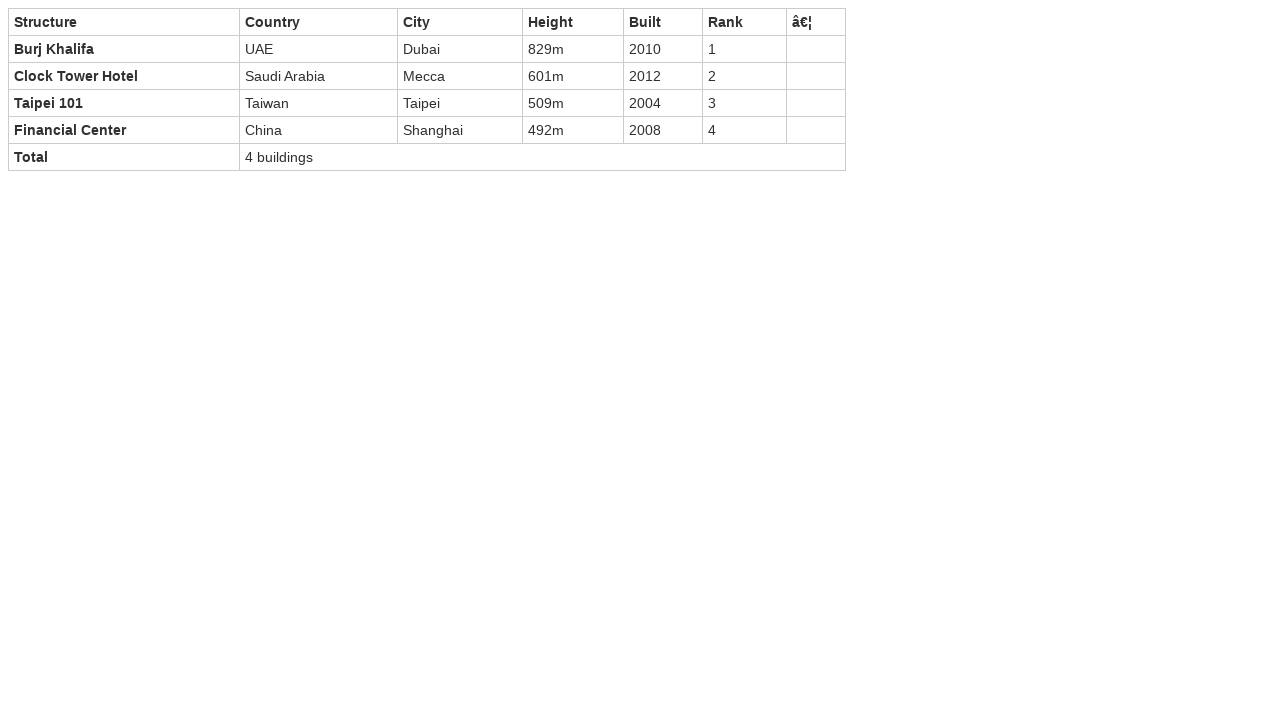